Tests the add/remove elements functionality by clicking the Add Element button, verifying the Delete button appears, then clicking Delete and verifying the page header remains visible

Starting URL: https://the-internet.herokuapp.com/add_remove_elements/

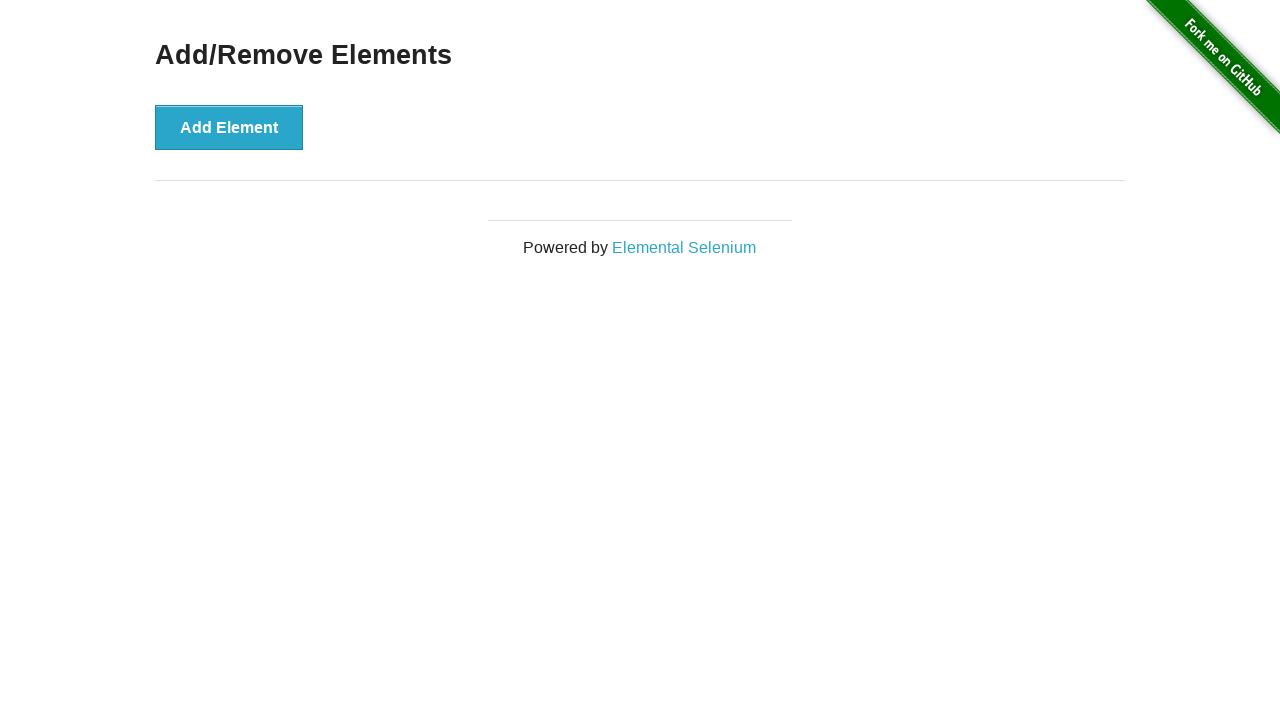

Clicked Add Element button at (229, 127) on button[onclick='addElement()']
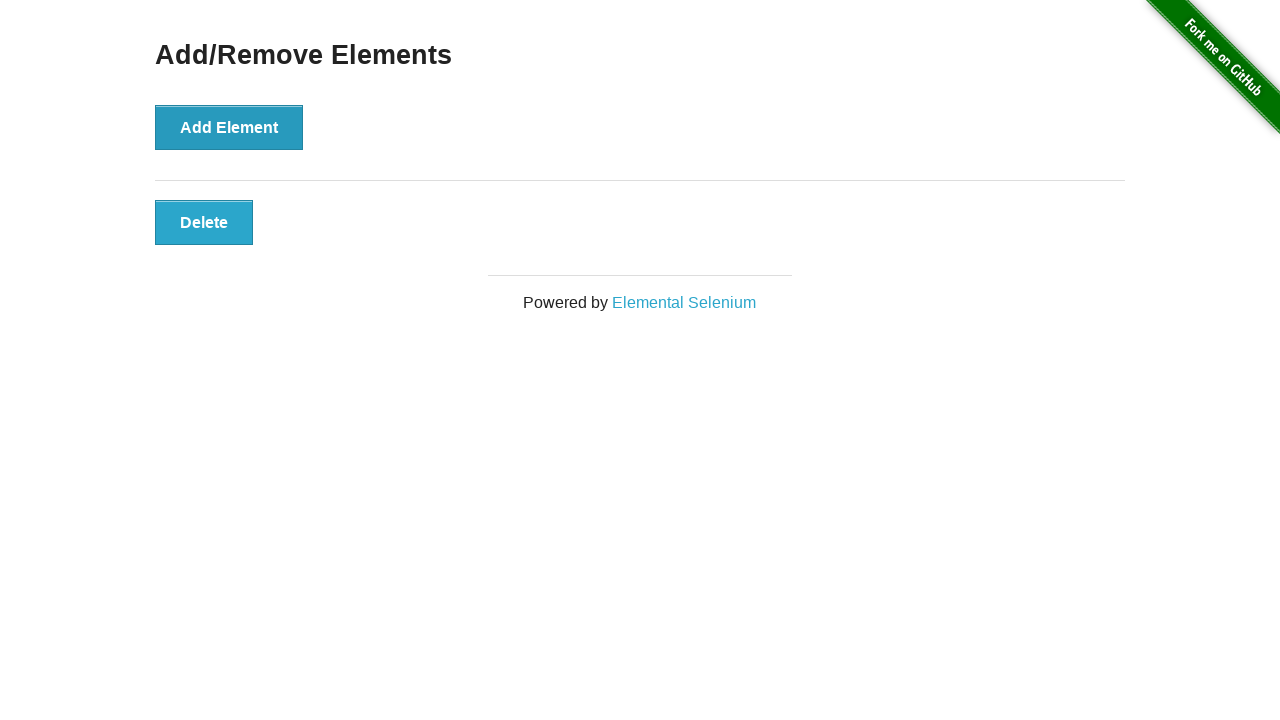

Delete button appeared on the page
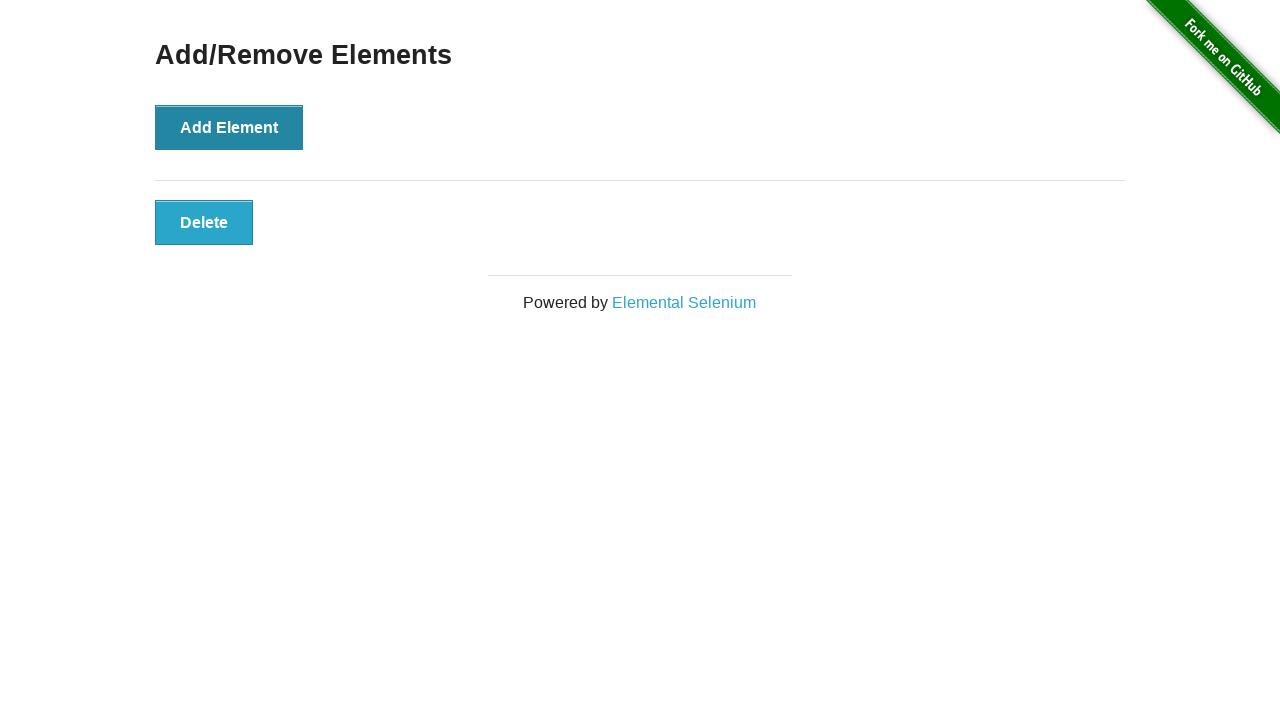

Verified Delete button is visible
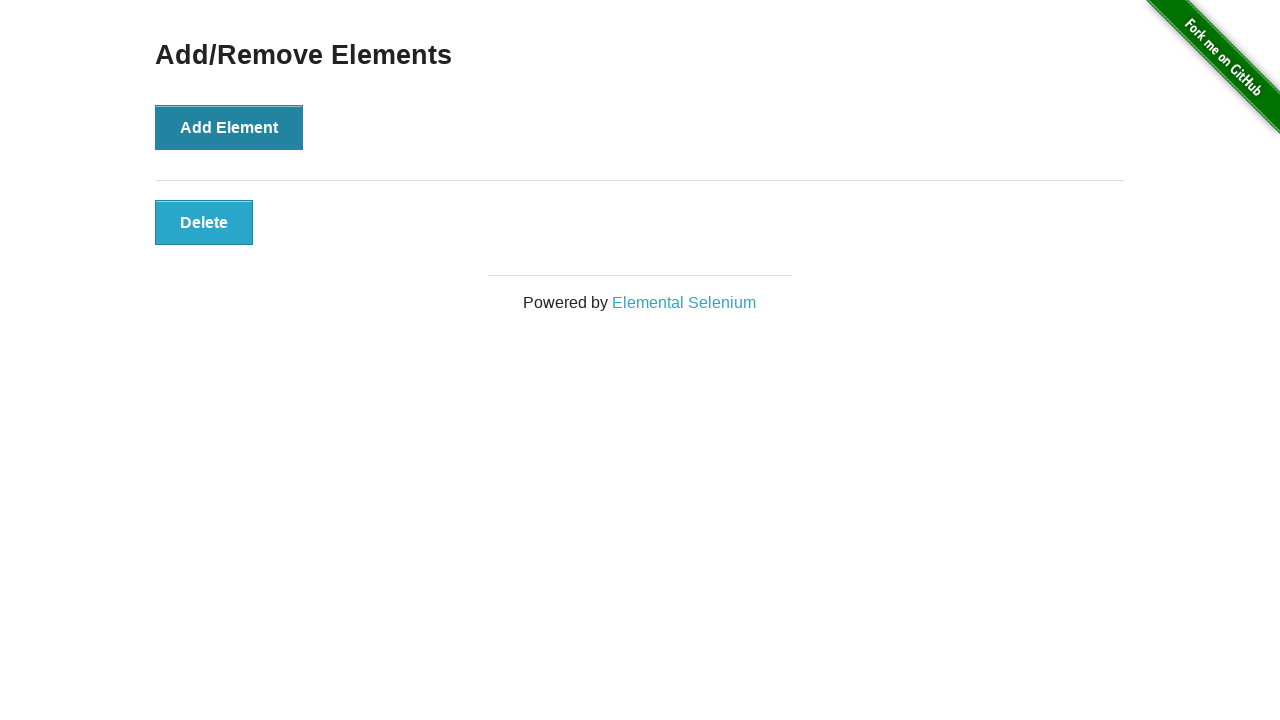

Clicked the Delete button at (204, 222) on button[class='added-manually']
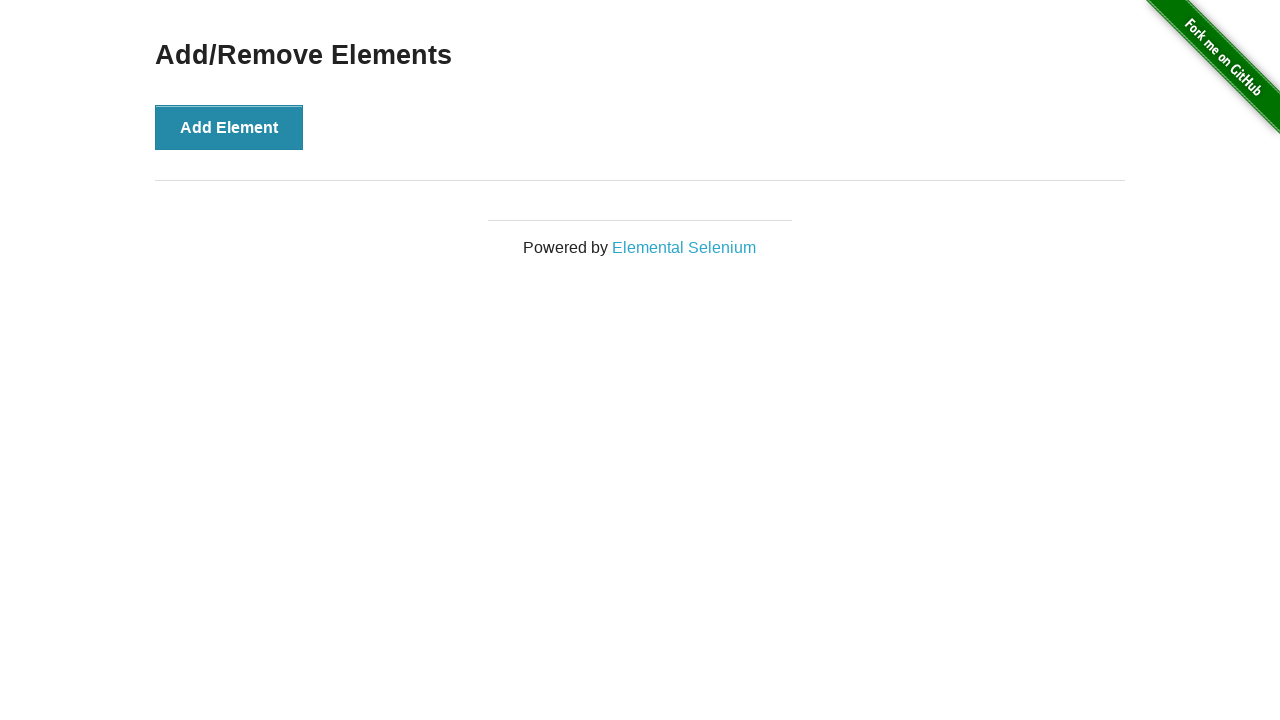

Verified page heading remains visible after deletion
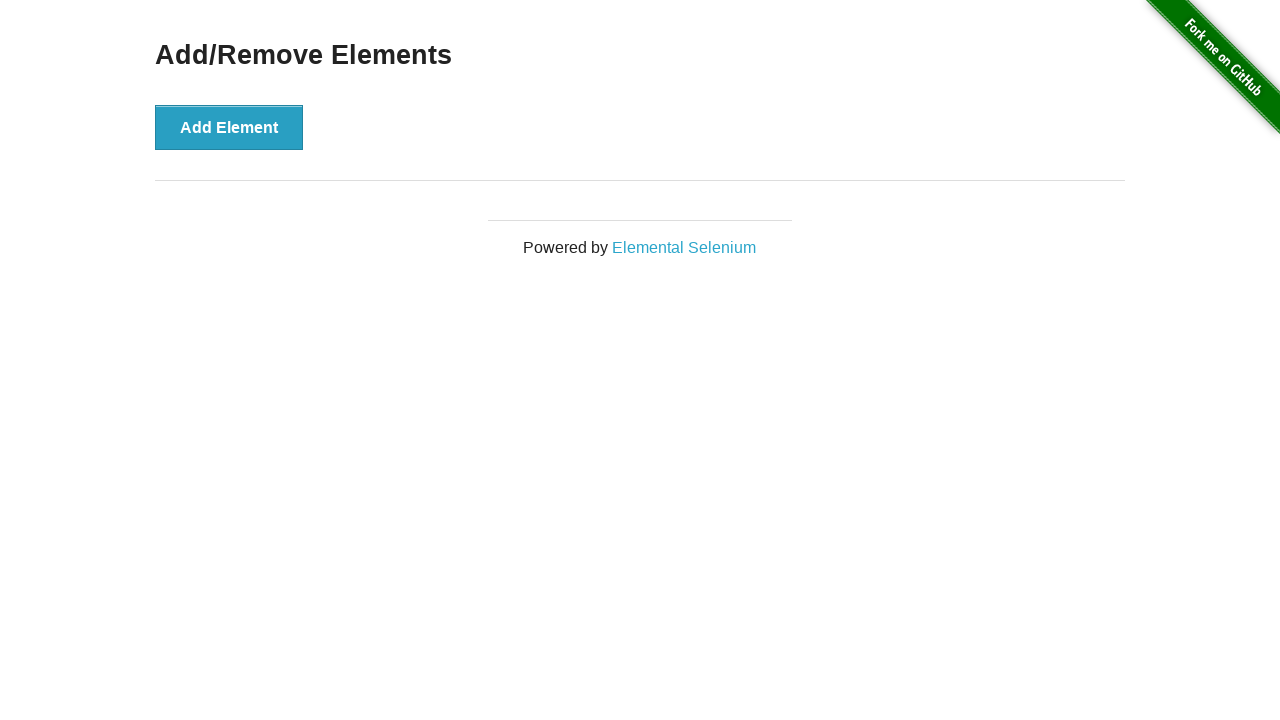

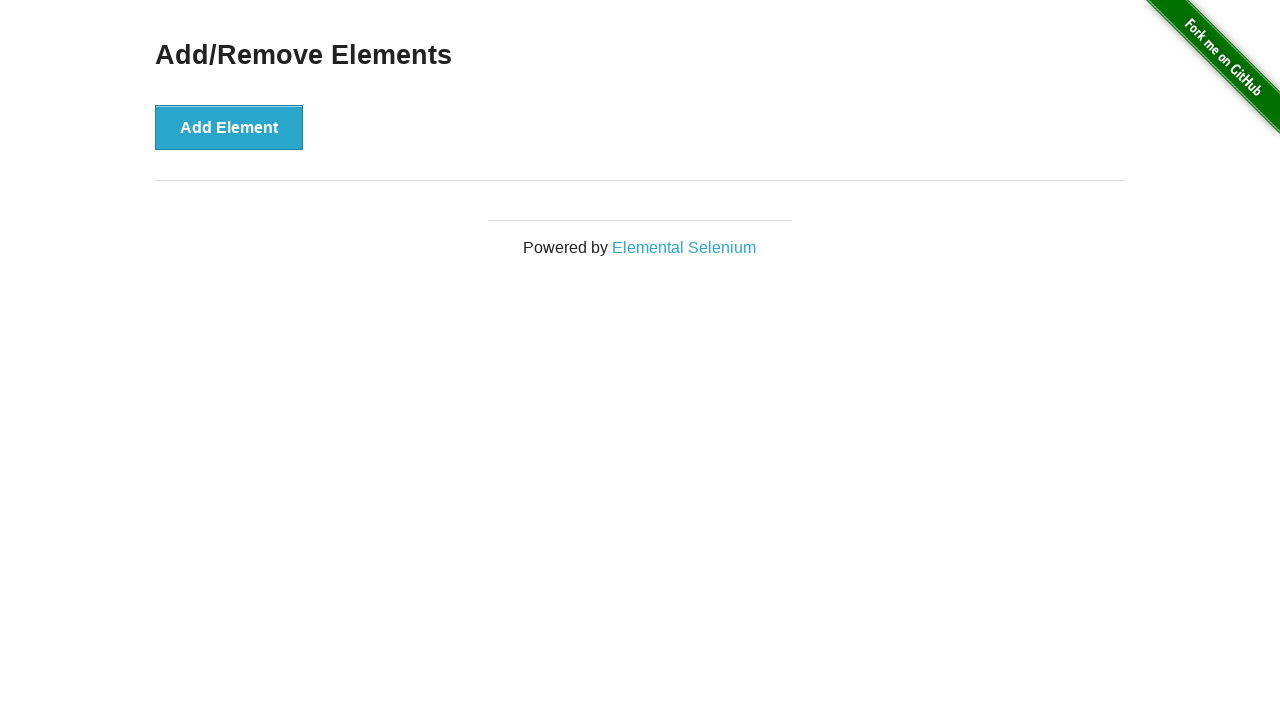